Navigates to a form page and captures a screenshot of a specific checkbox element by locating it with a CSS selector

Starting URL: https://www.selenium.dev/selenium/web/formPage.html

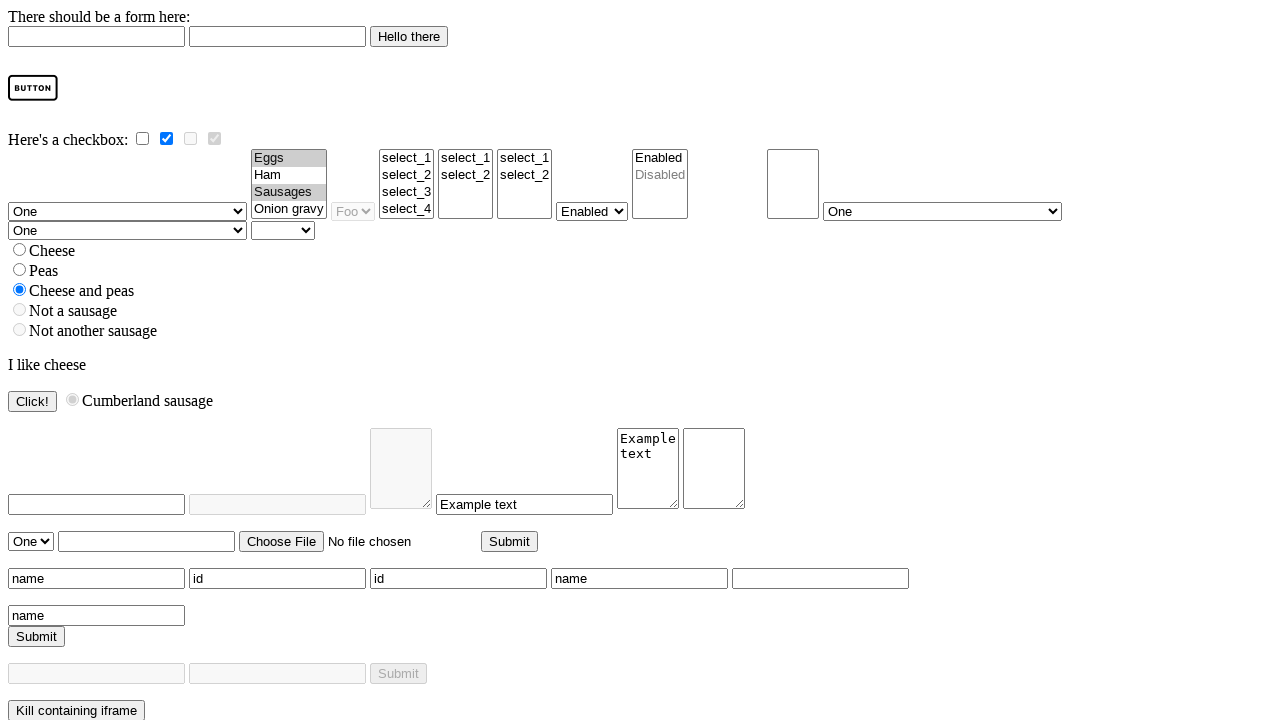

Navigated to form page
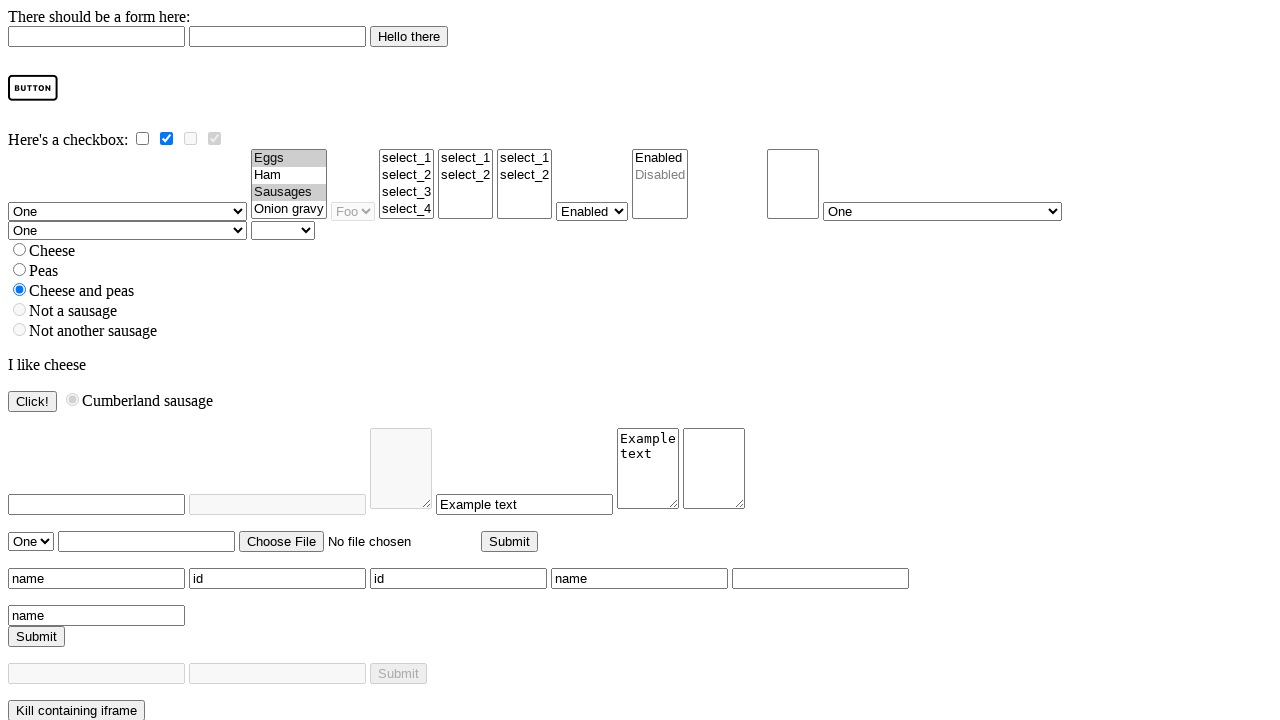

Checkbox element is visible
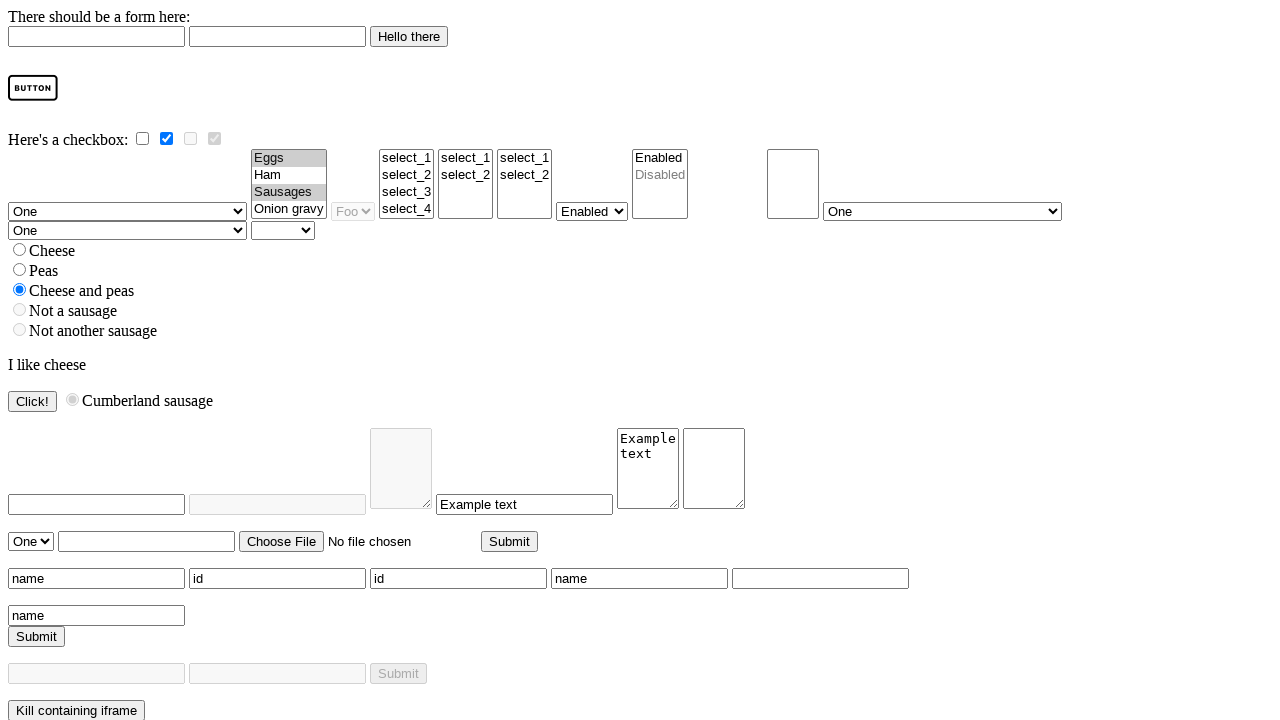

Located checkbox element with CSS selector #checky
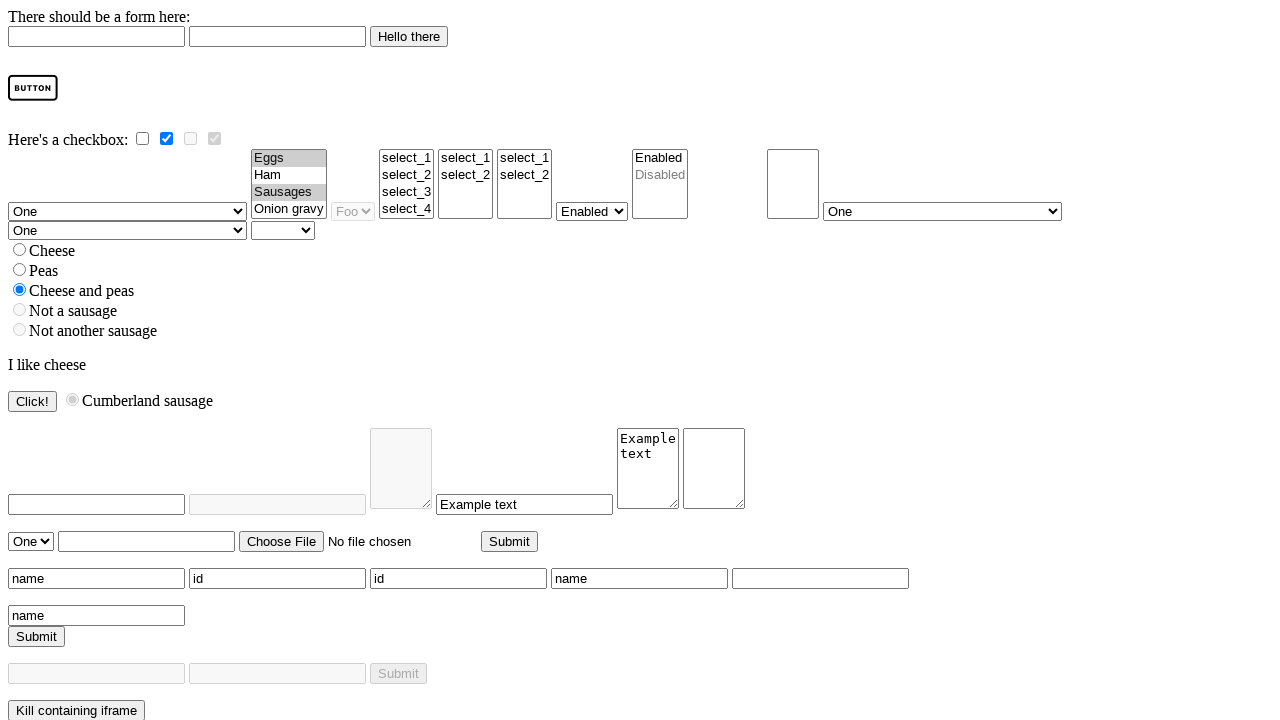

Captured screenshot of checkbox element
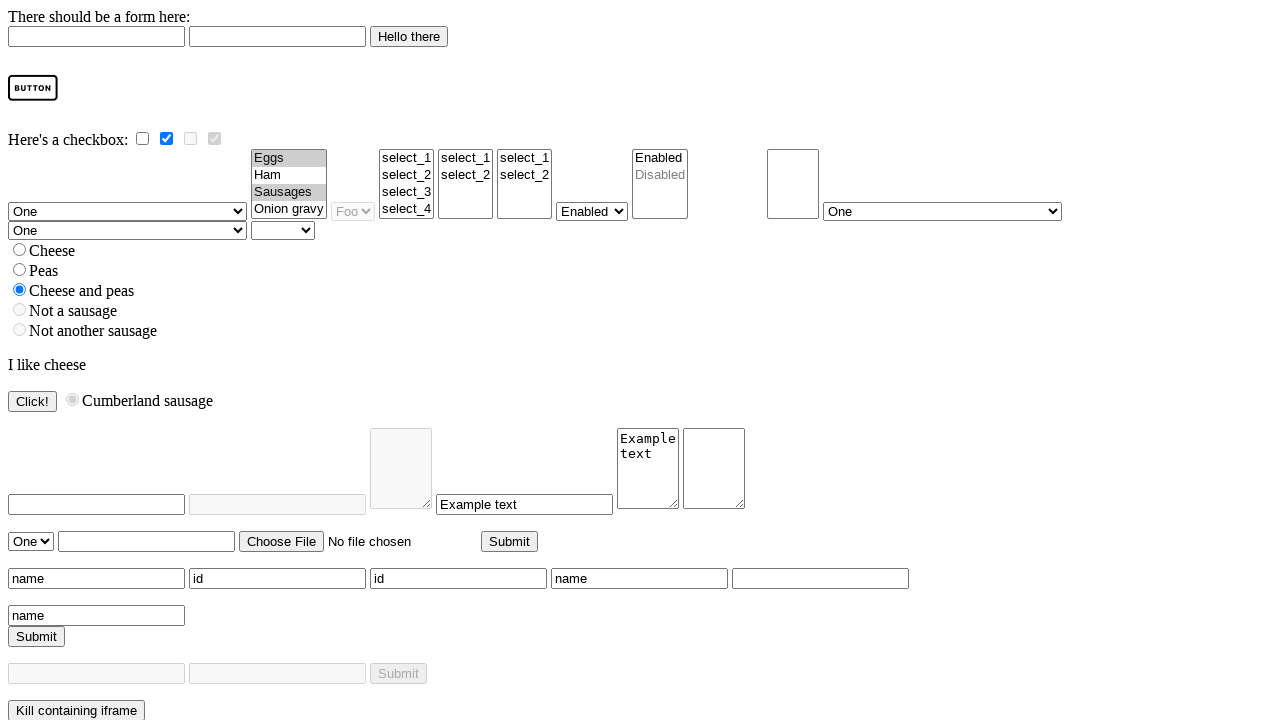

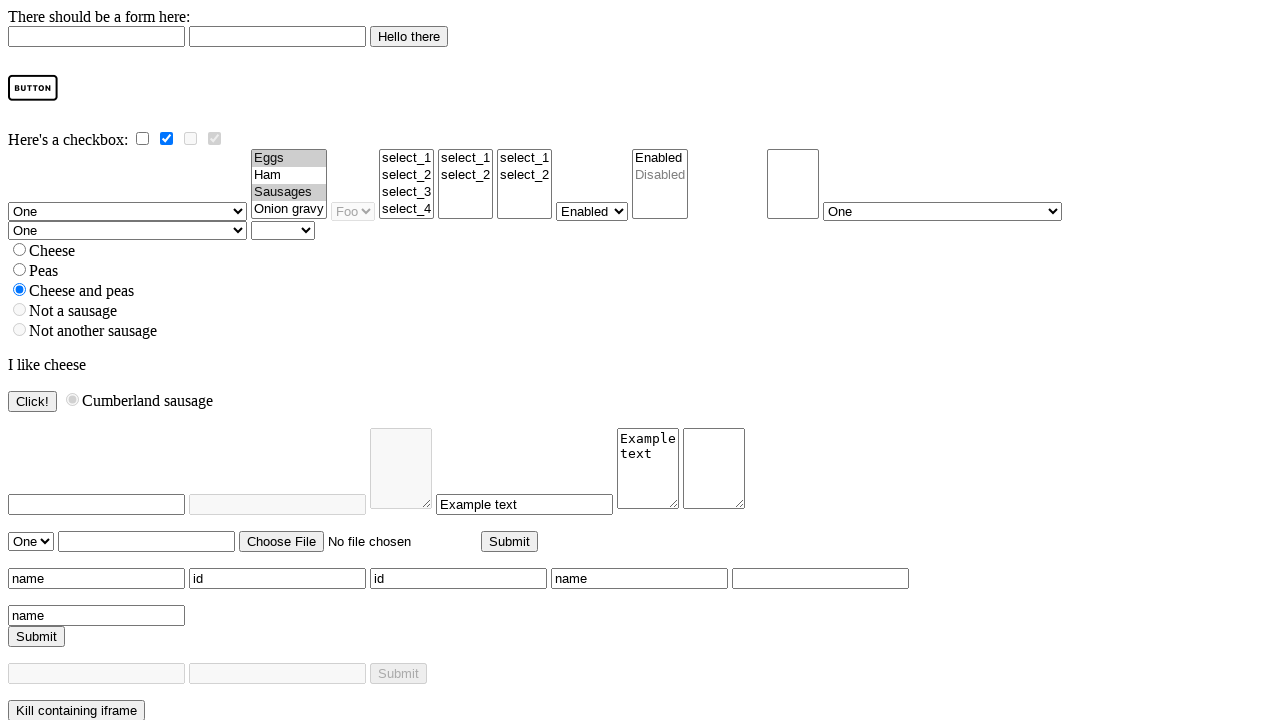